Tests drag and drop functionality on jQueryUI demo page by dragging an element and dropping it onto a target area within an iframe

Starting URL: https://jqueryui.com/droppable/

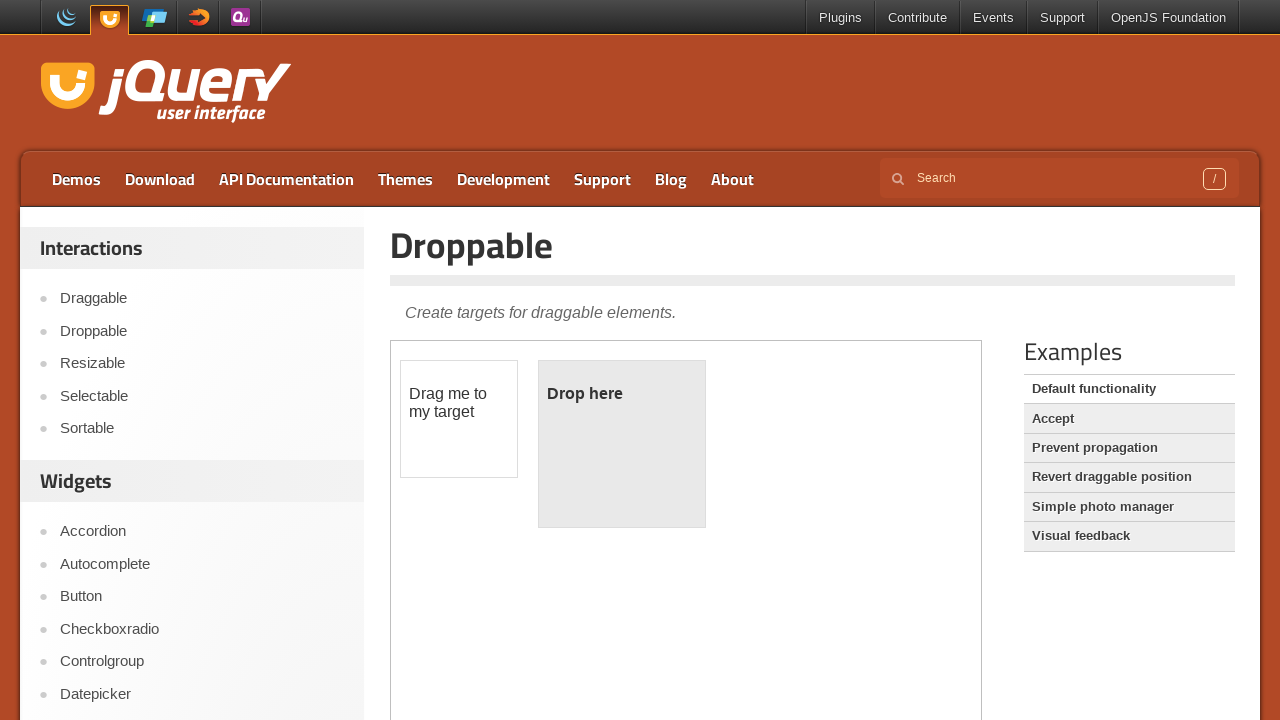

Located demo iframe
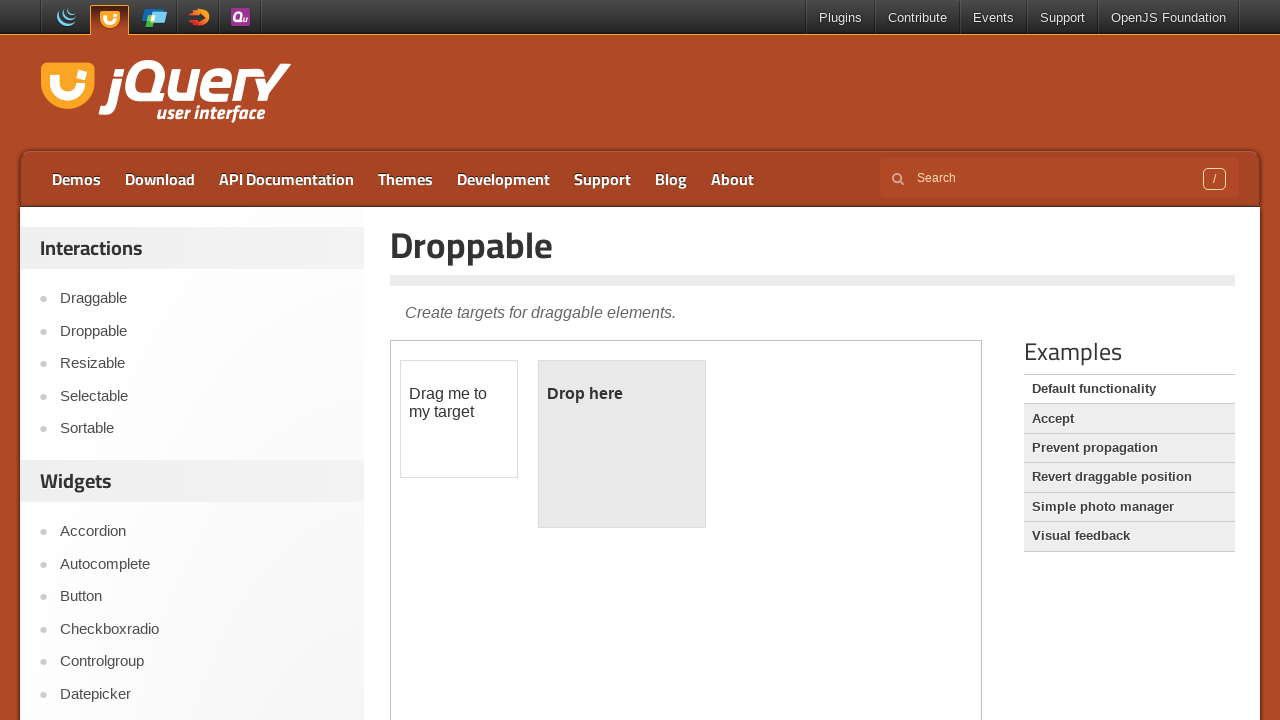

Draggable element is visible and ready
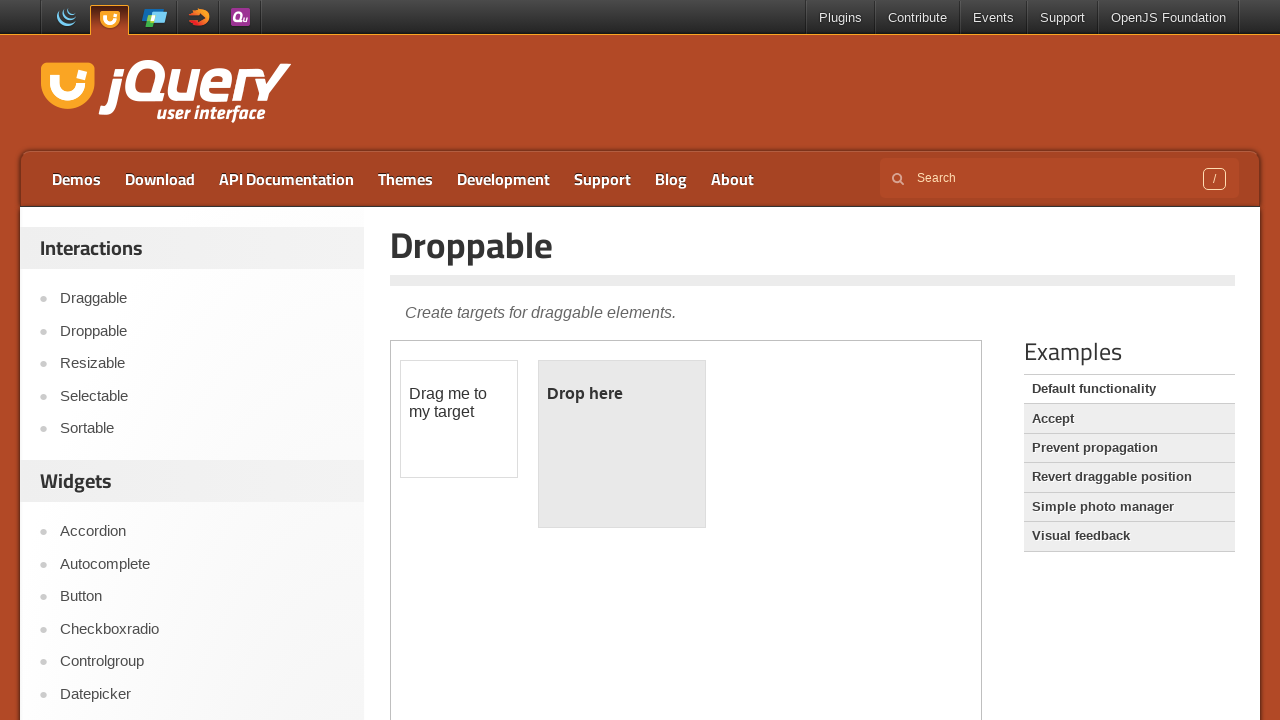

Dragged element from draggable to droppable target area at (622, 444)
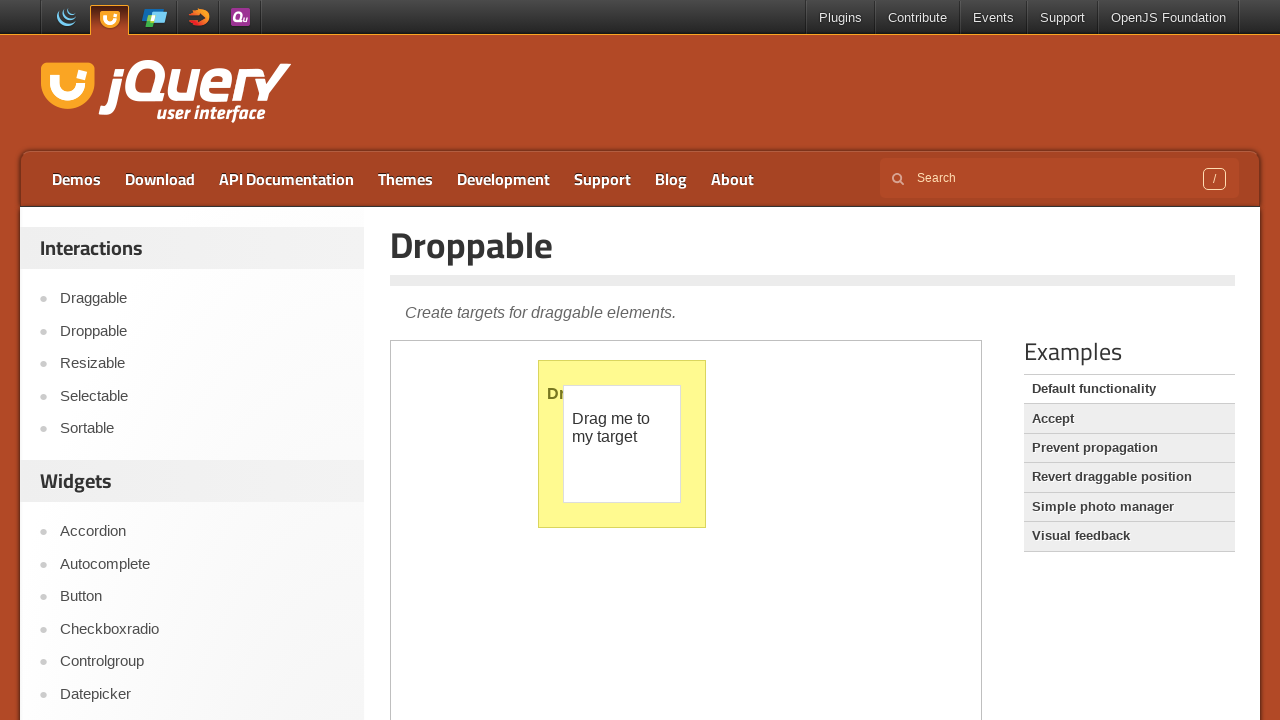

Waited for drop action to complete
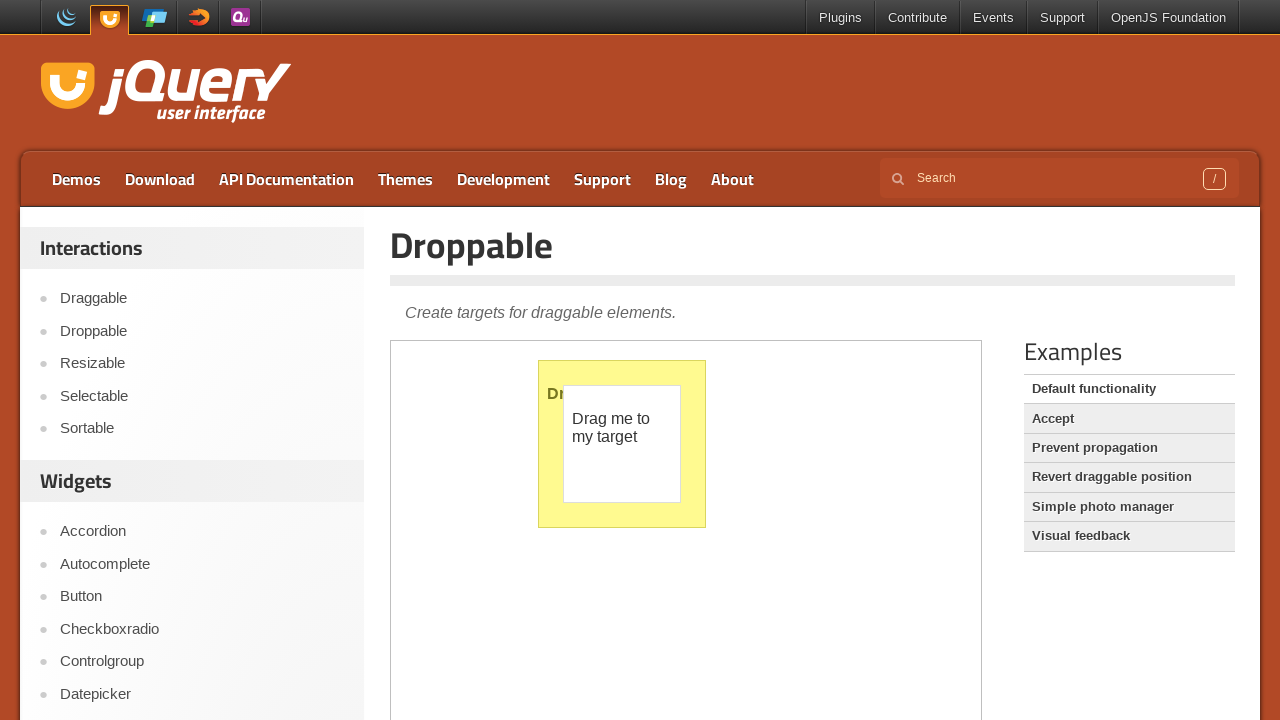

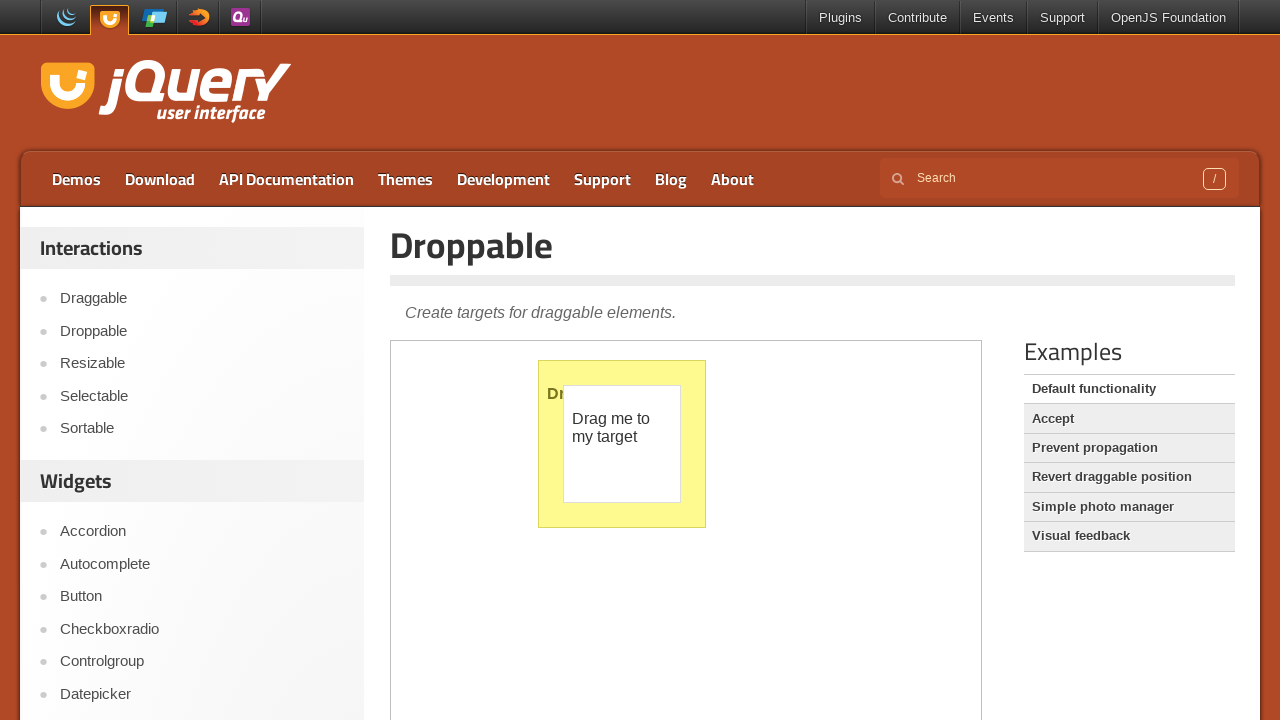